Tests that entered text is trimmed when editing a todo item

Starting URL: https://demo.playwright.dev/todomvc

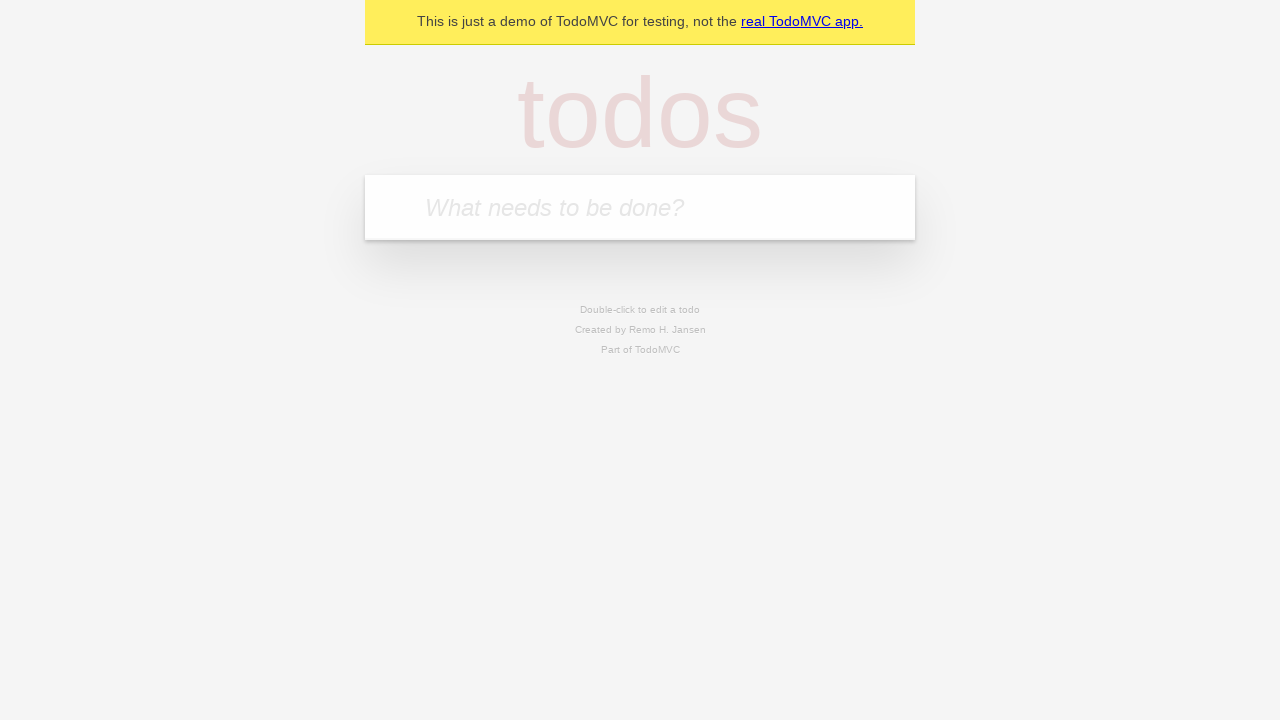

Filled todo input with 'buy some cheese' on internal:attr=[placeholder="What needs to be done?"i]
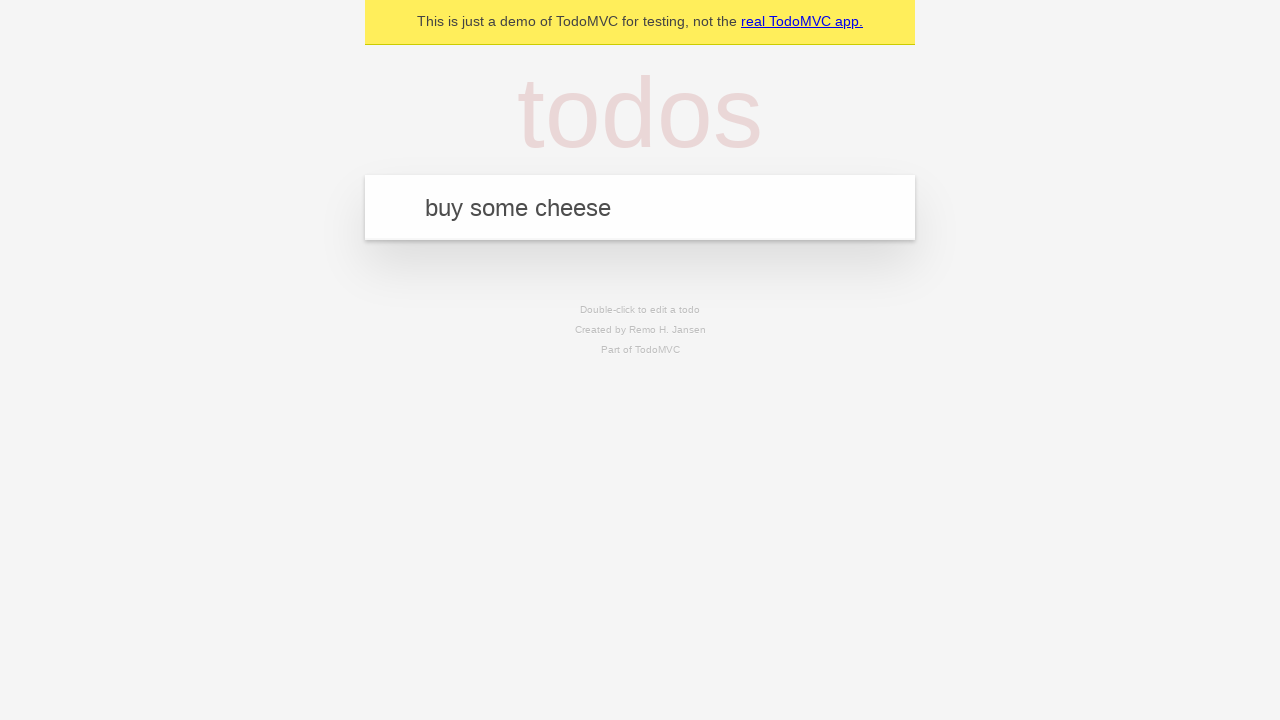

Pressed Enter to add first todo on internal:attr=[placeholder="What needs to be done?"i]
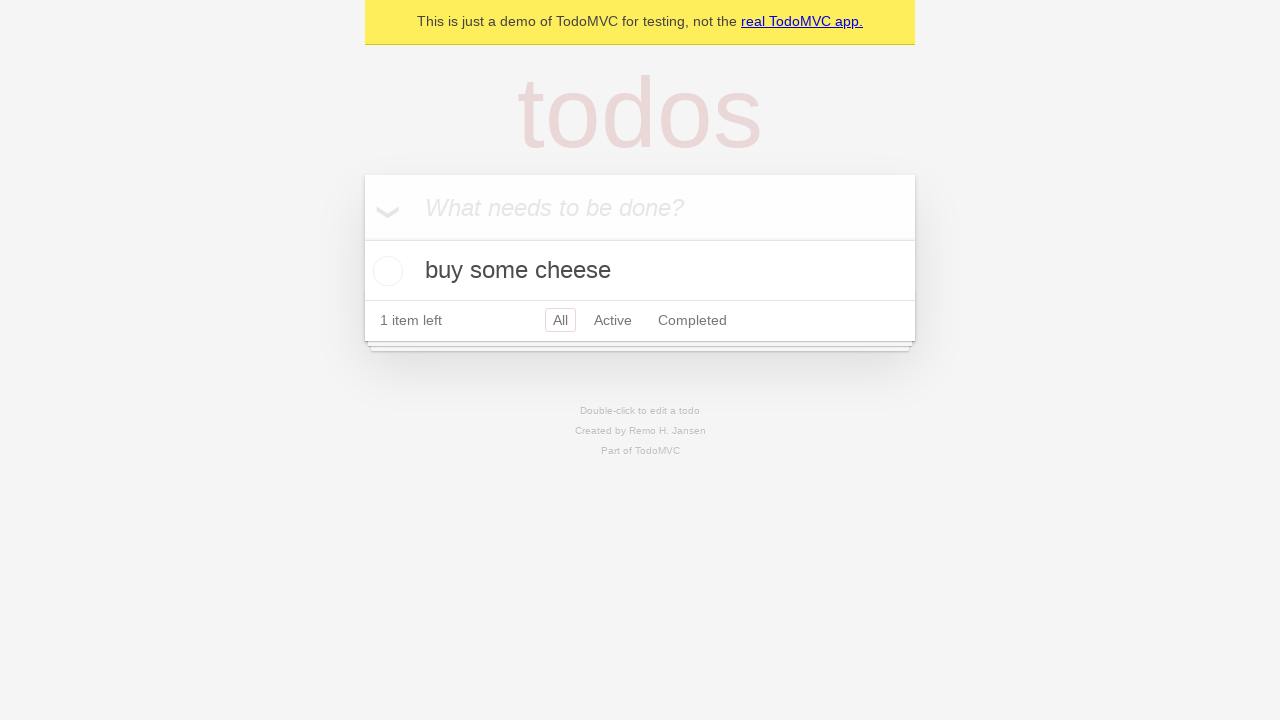

Filled todo input with 'feed the cat' on internal:attr=[placeholder="What needs to be done?"i]
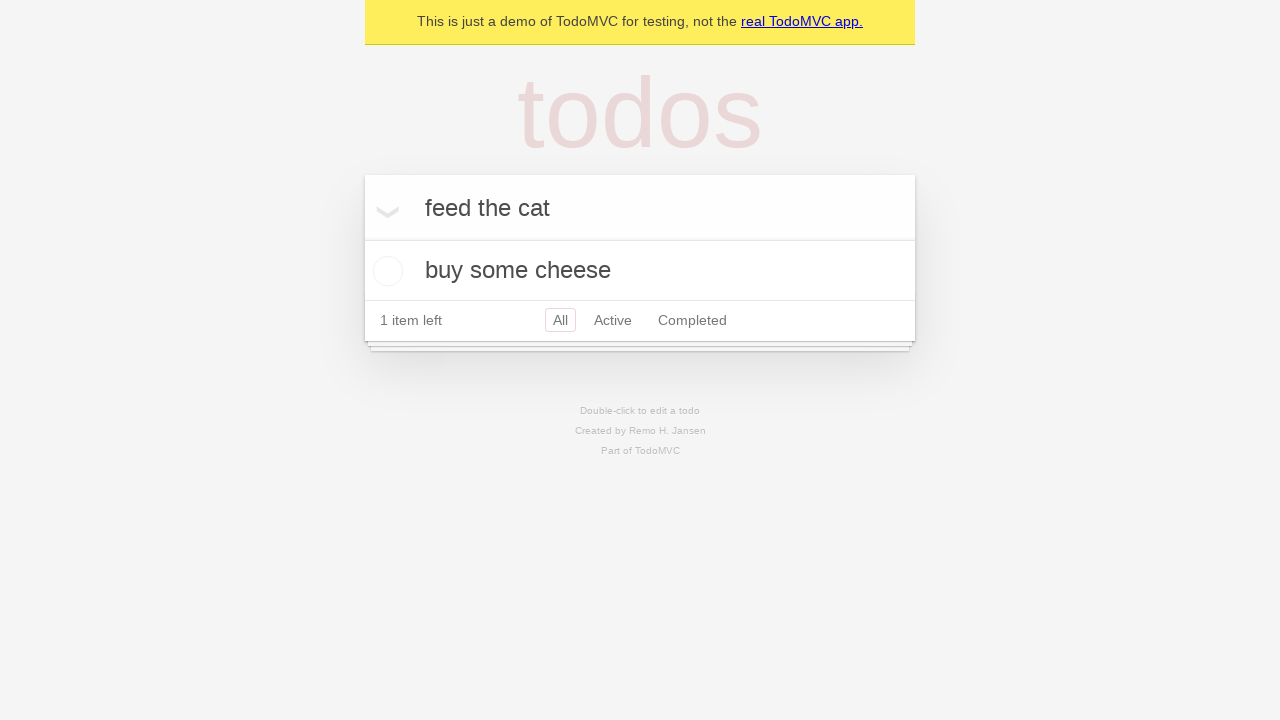

Pressed Enter to add second todo on internal:attr=[placeholder="What needs to be done?"i]
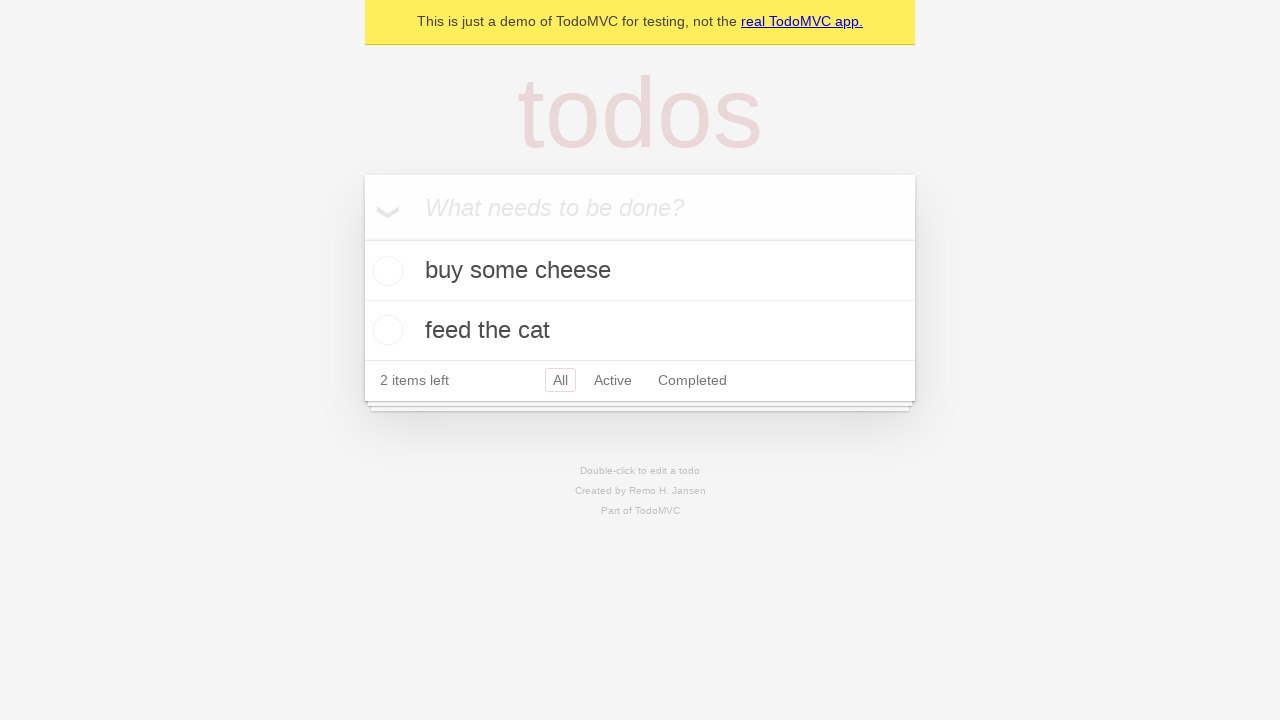

Filled todo input with 'book a doctors appointment' on internal:attr=[placeholder="What needs to be done?"i]
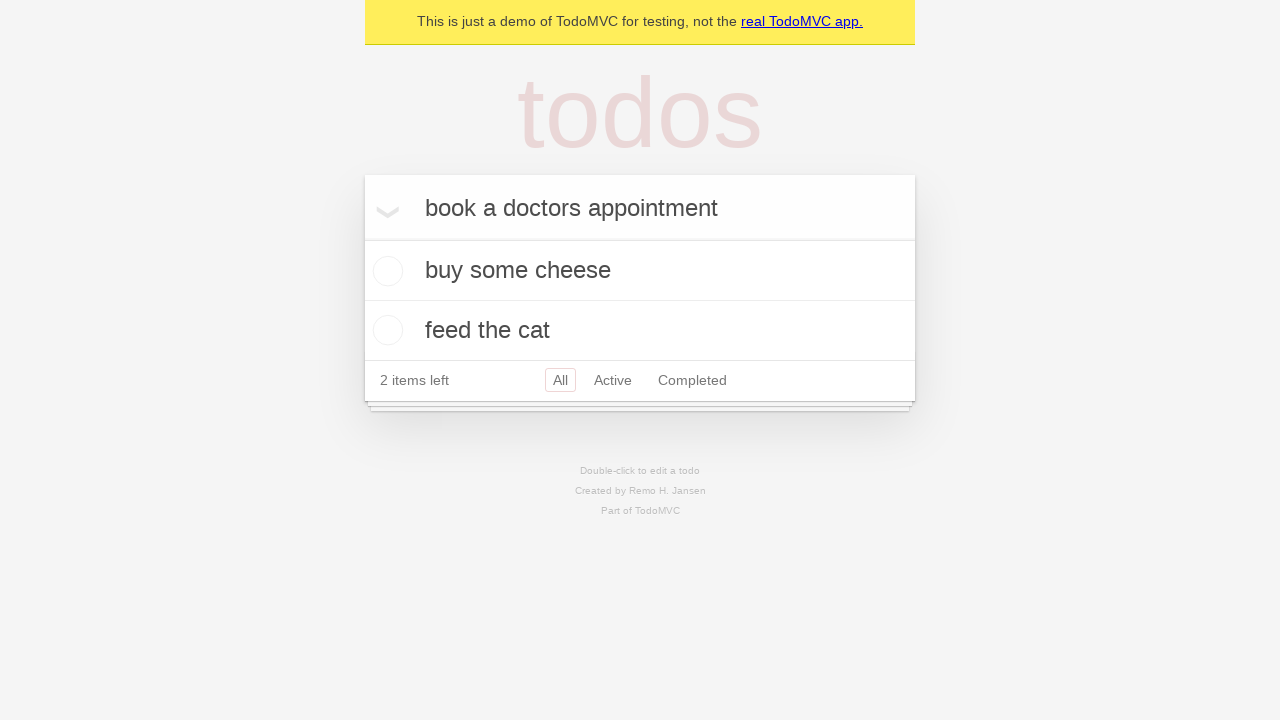

Pressed Enter to add third todo on internal:attr=[placeholder="What needs to be done?"i]
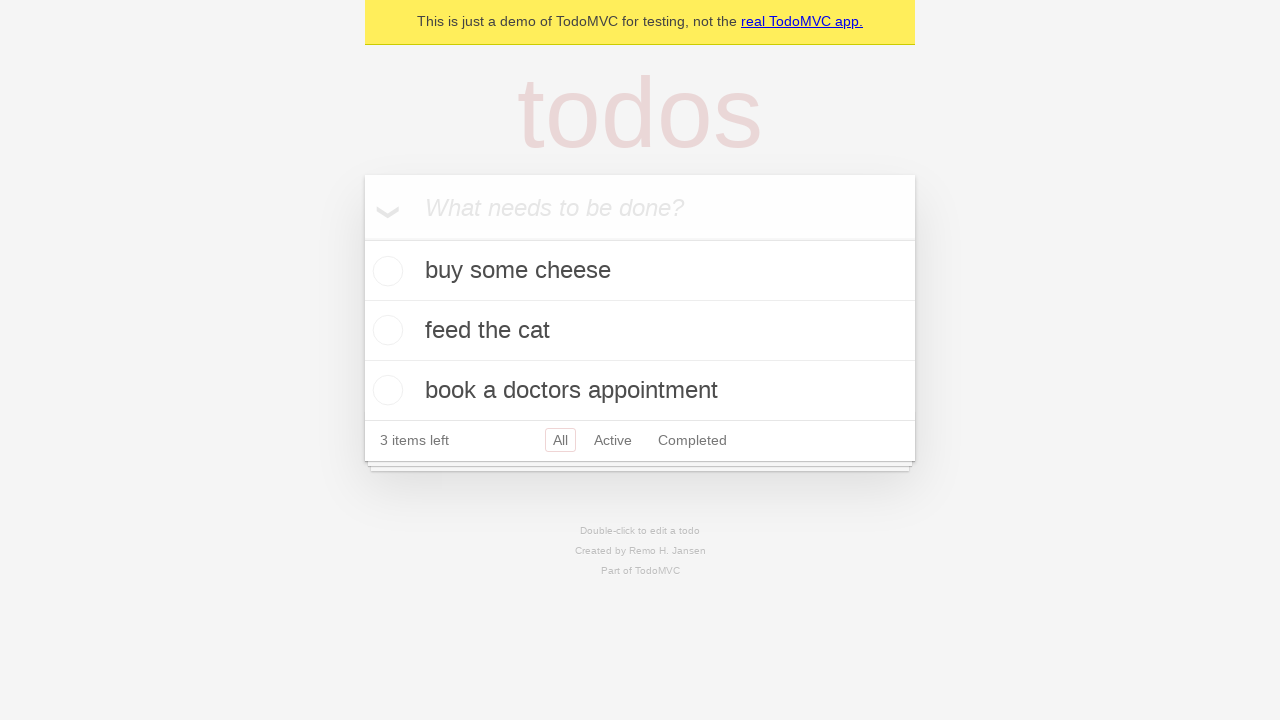

Double-clicked second todo item to enter edit mode at (640, 331) on internal:testid=[data-testid="todo-item"s] >> nth=1
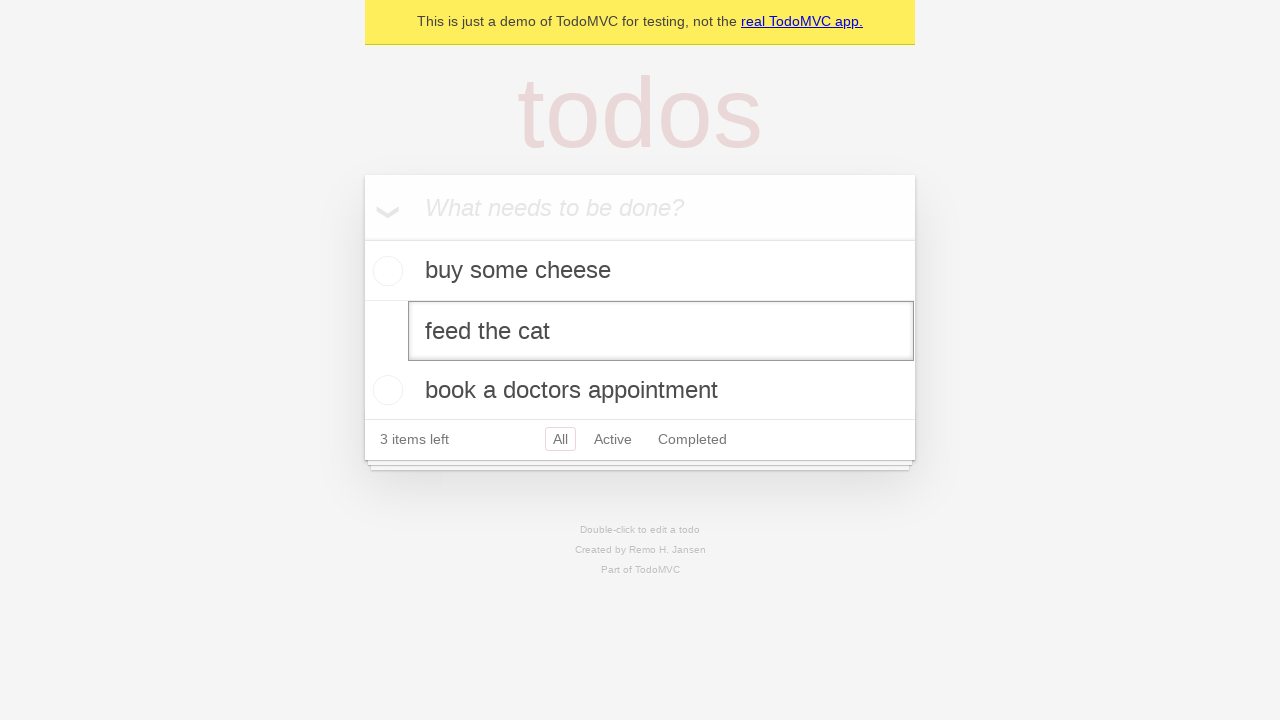

Filled edit field with text containing leading and trailing spaces on internal:testid=[data-testid="todo-item"s] >> nth=1 >> internal:role=textbox[nam
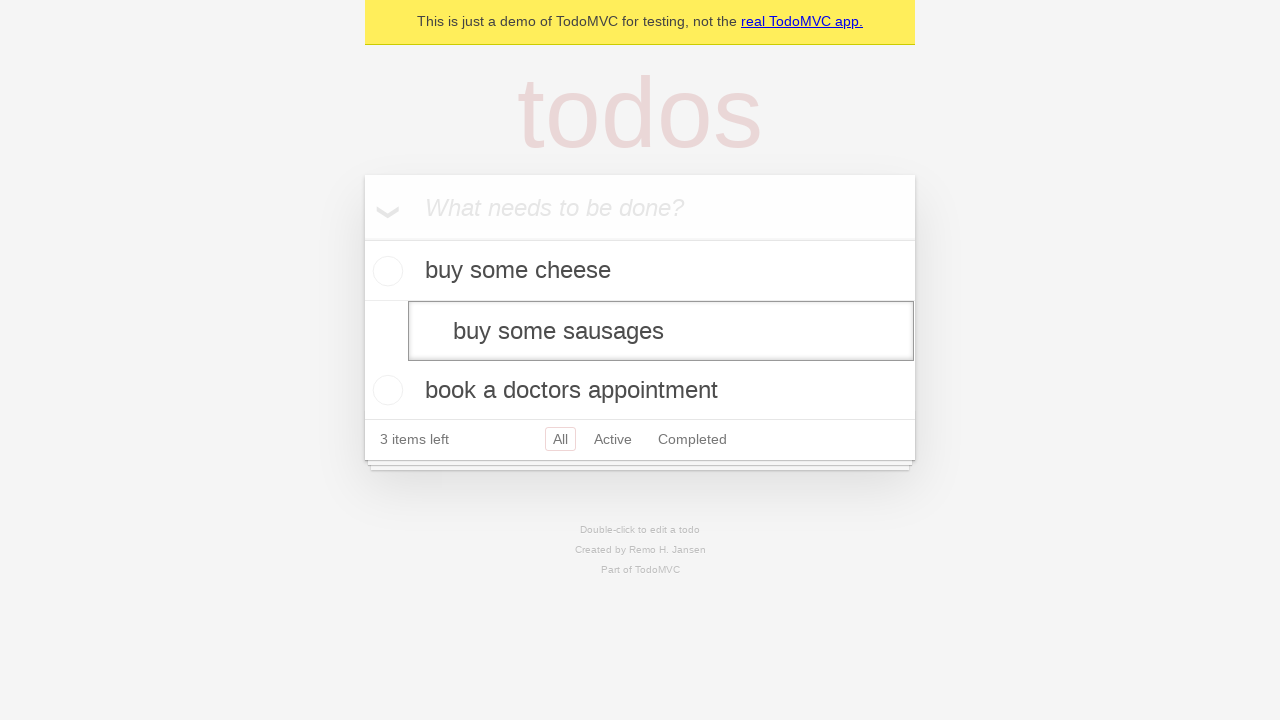

Pressed Enter to save edited todo with trimmed text on internal:testid=[data-testid="todo-item"s] >> nth=1 >> internal:role=textbox[nam
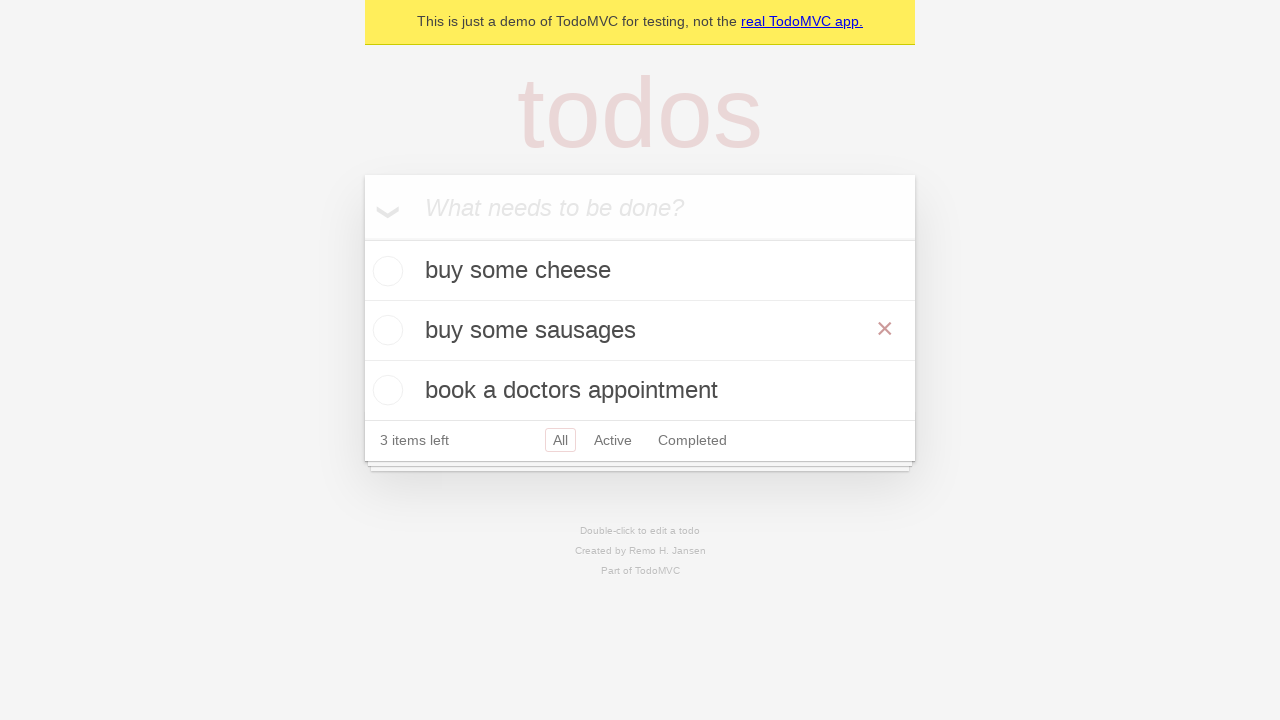

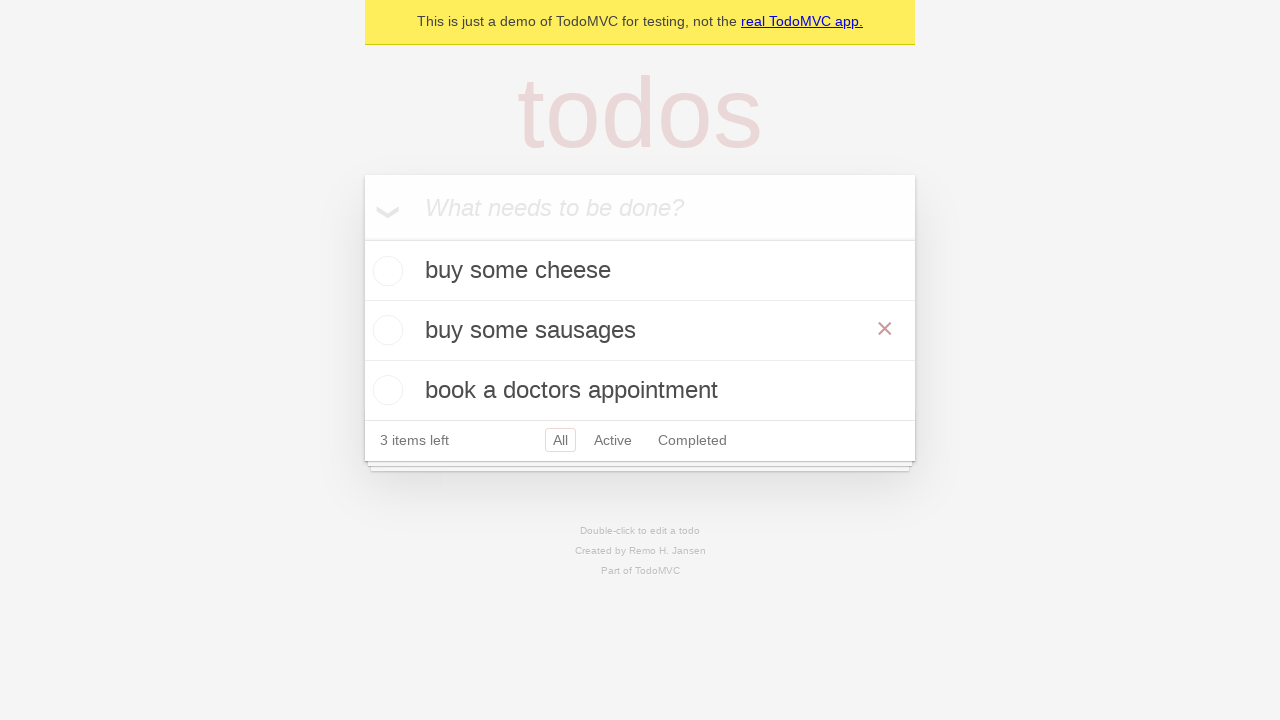